Tests drag and drop functionality on jQuery UI demo page by dragging an element and dropping it onto a target area

Starting URL: http://jqueryui.com/droppable/

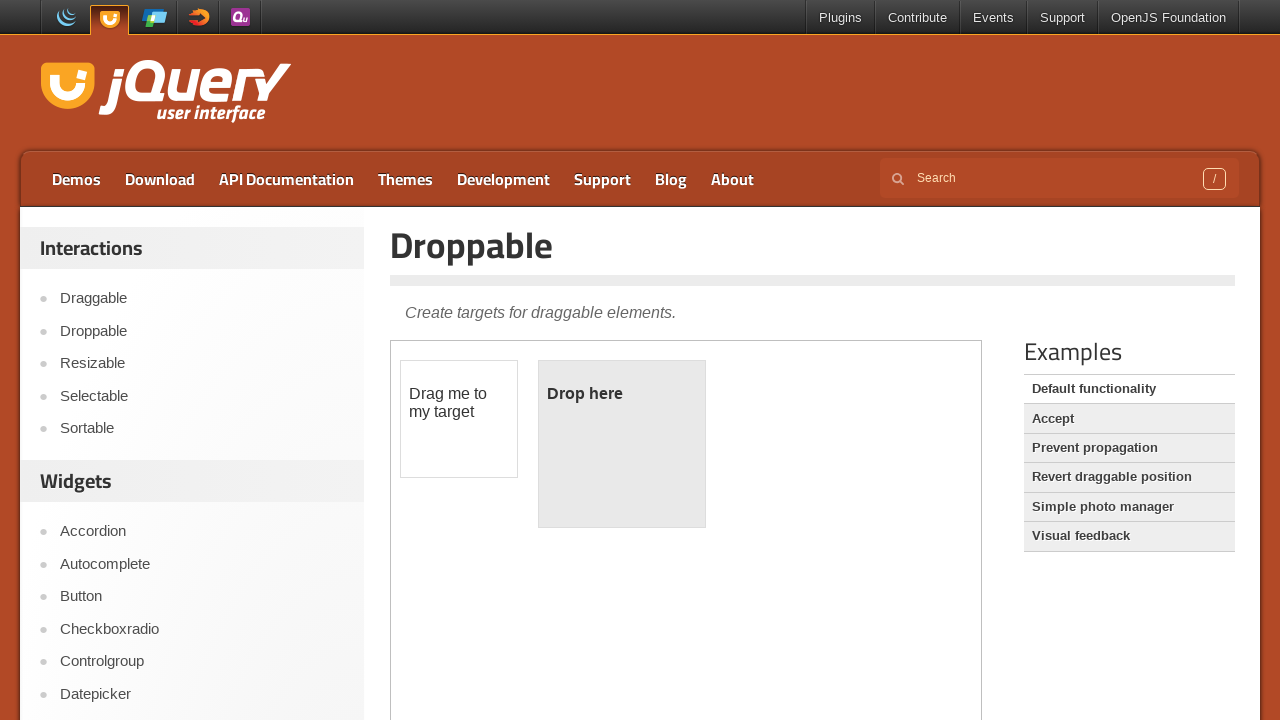

Navigated to jQuery UI droppable demo page
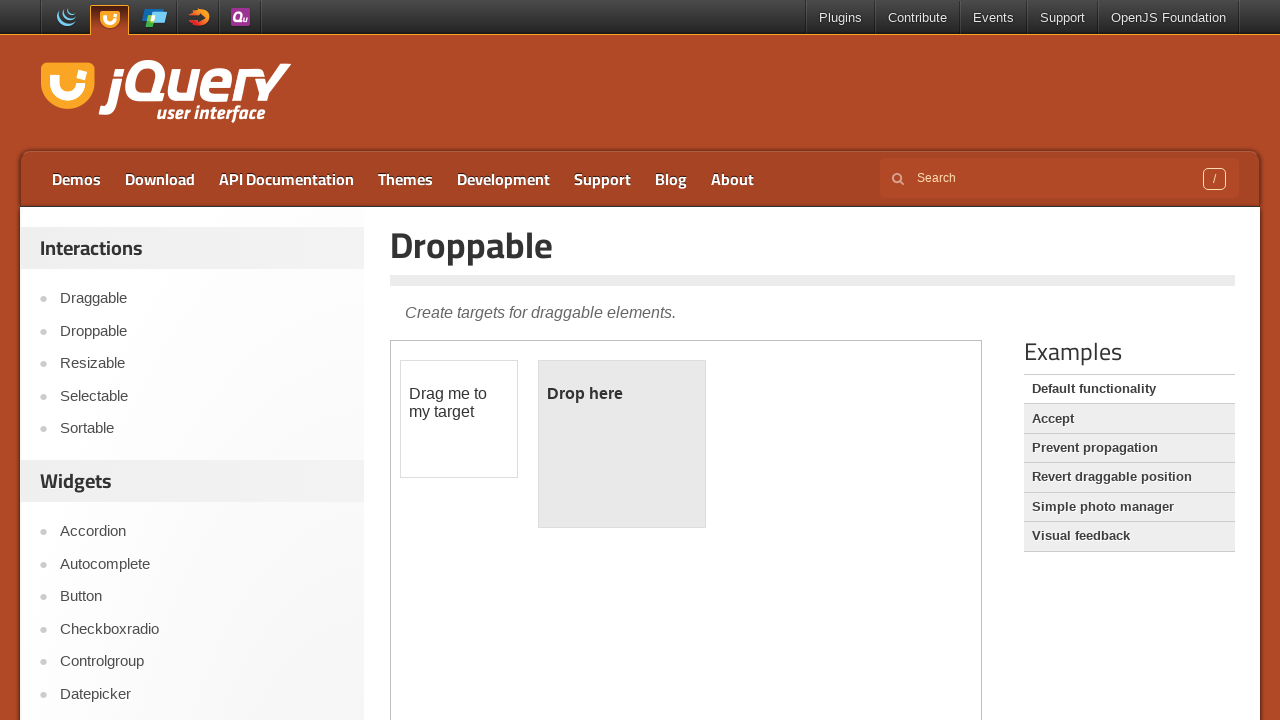

Located iframe containing drag and drop demo
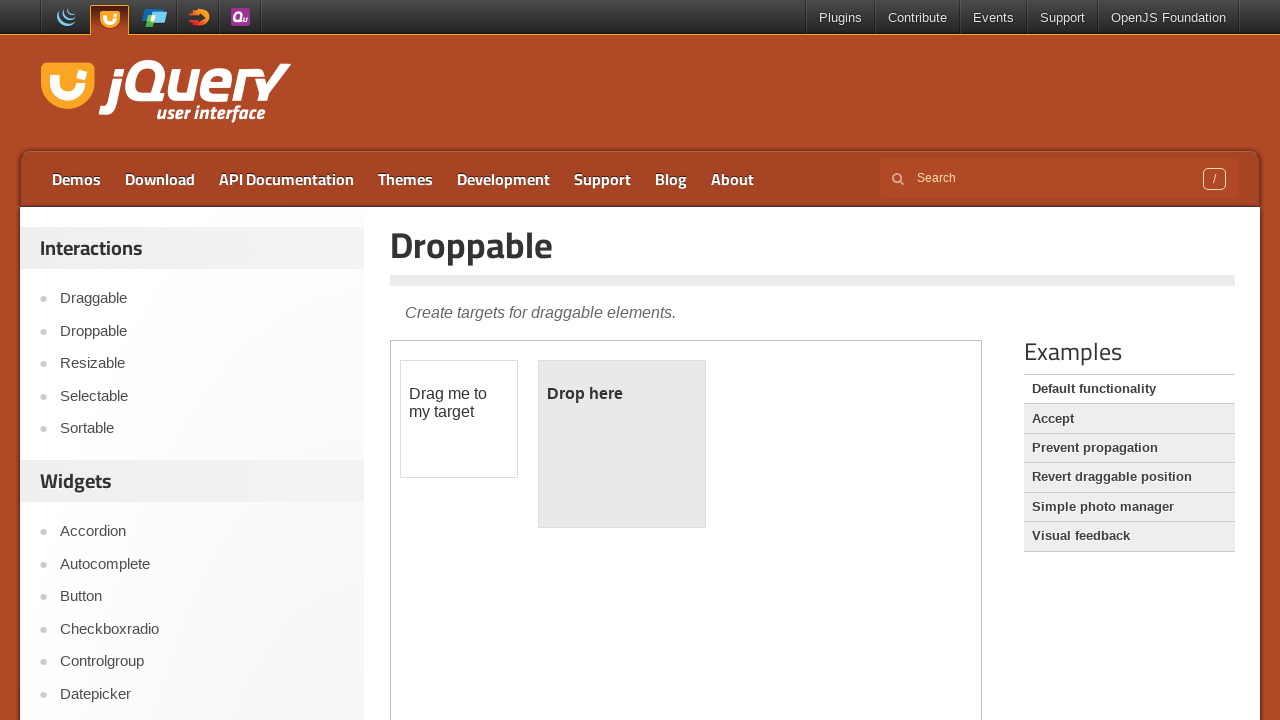

Located draggable element
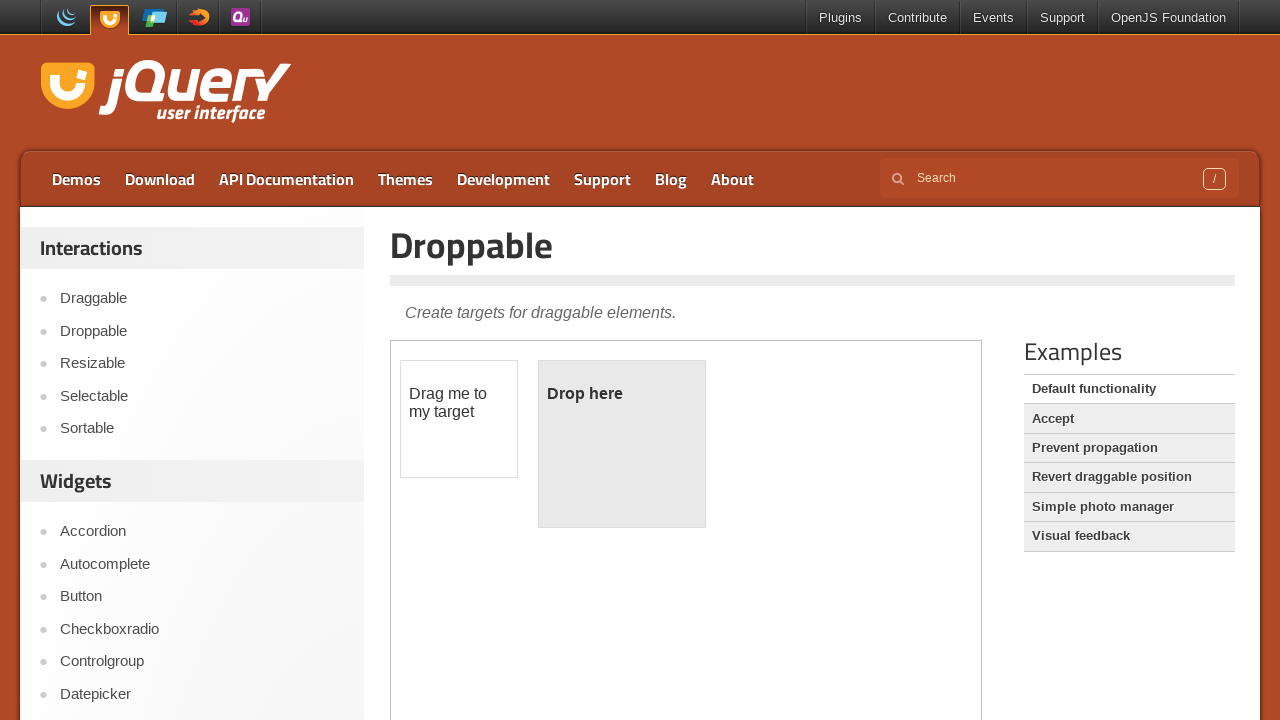

Located droppable target element
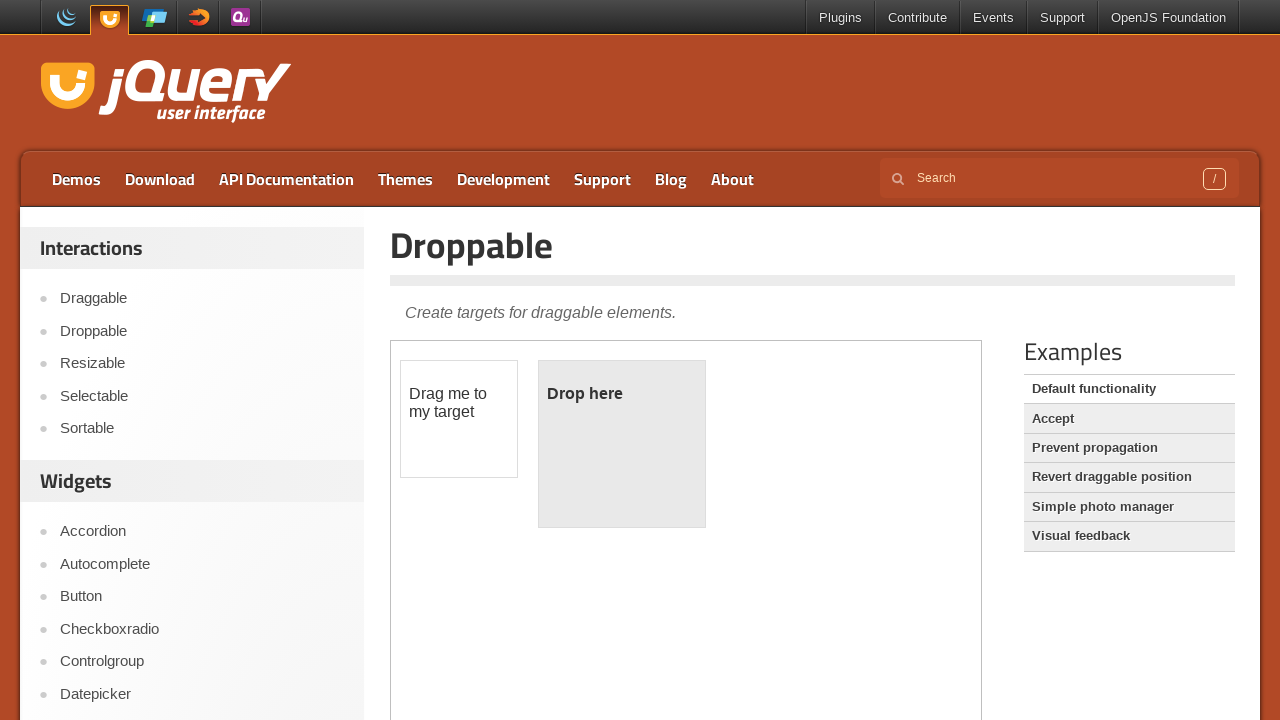

Dragged draggable element and dropped it onto droppable target at (622, 444)
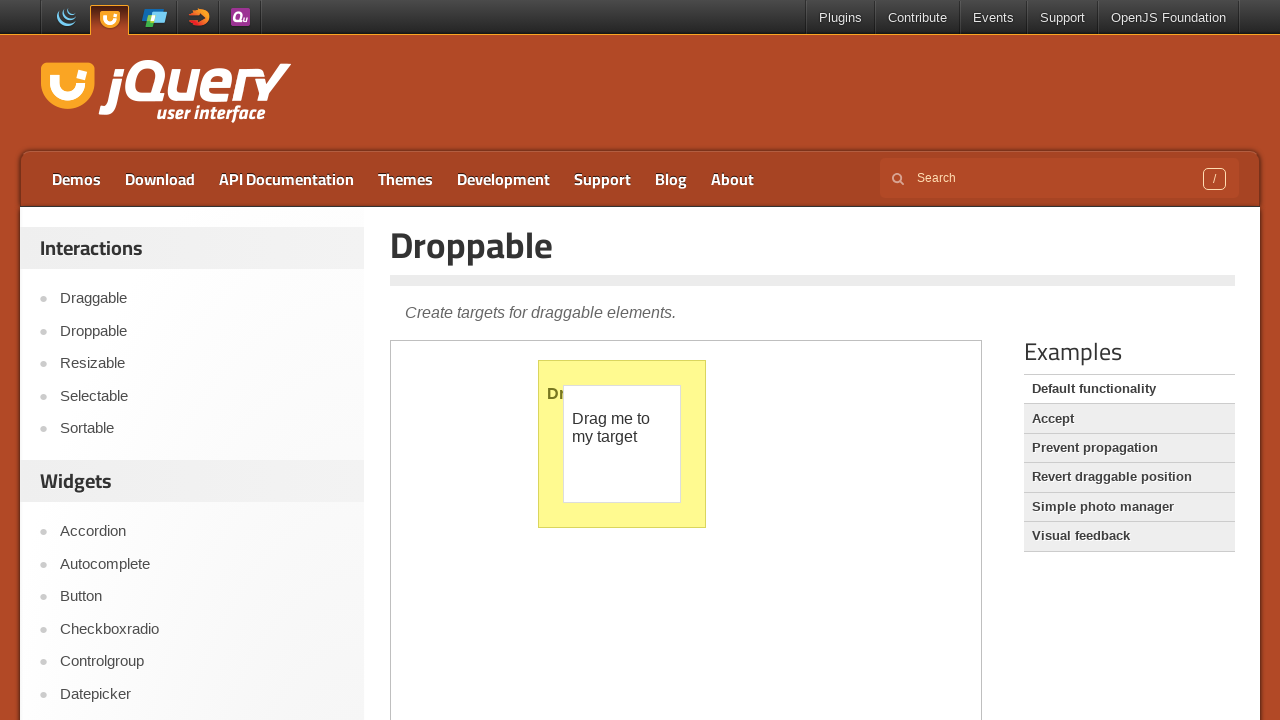

Waited 1 second for drag and drop animation to complete
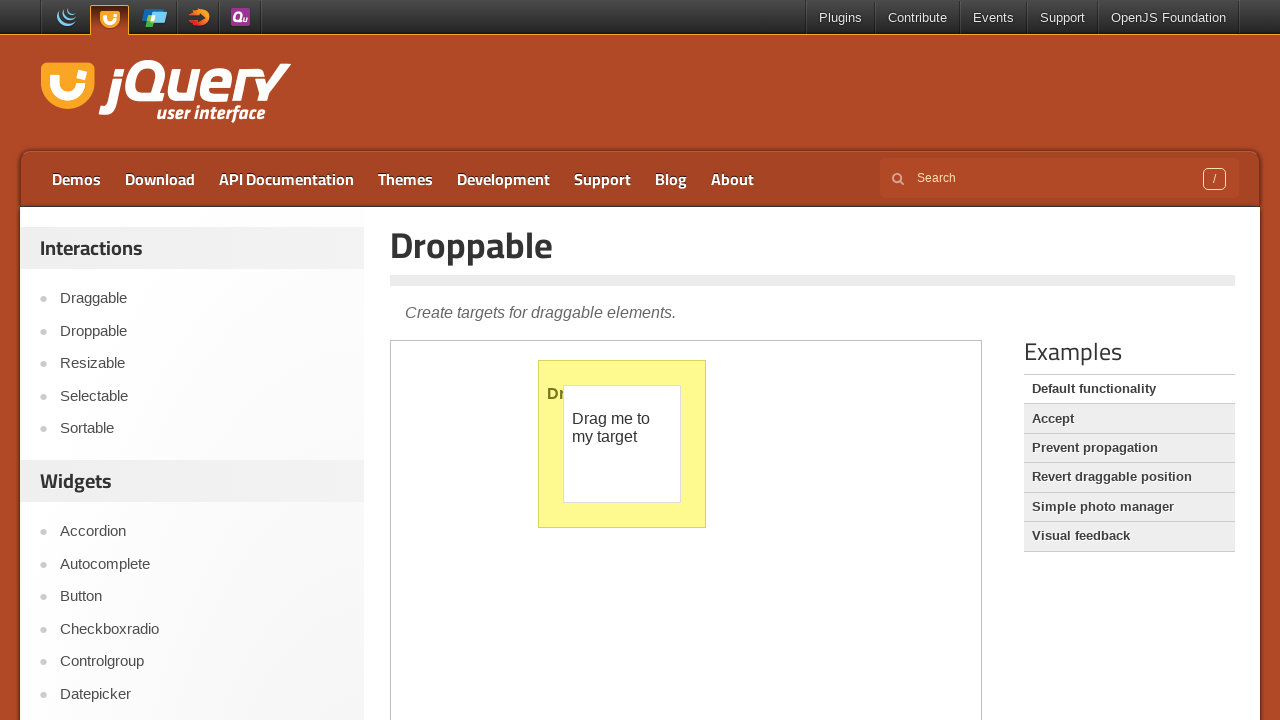

Retrieved page title: Droppable | jQuery UI
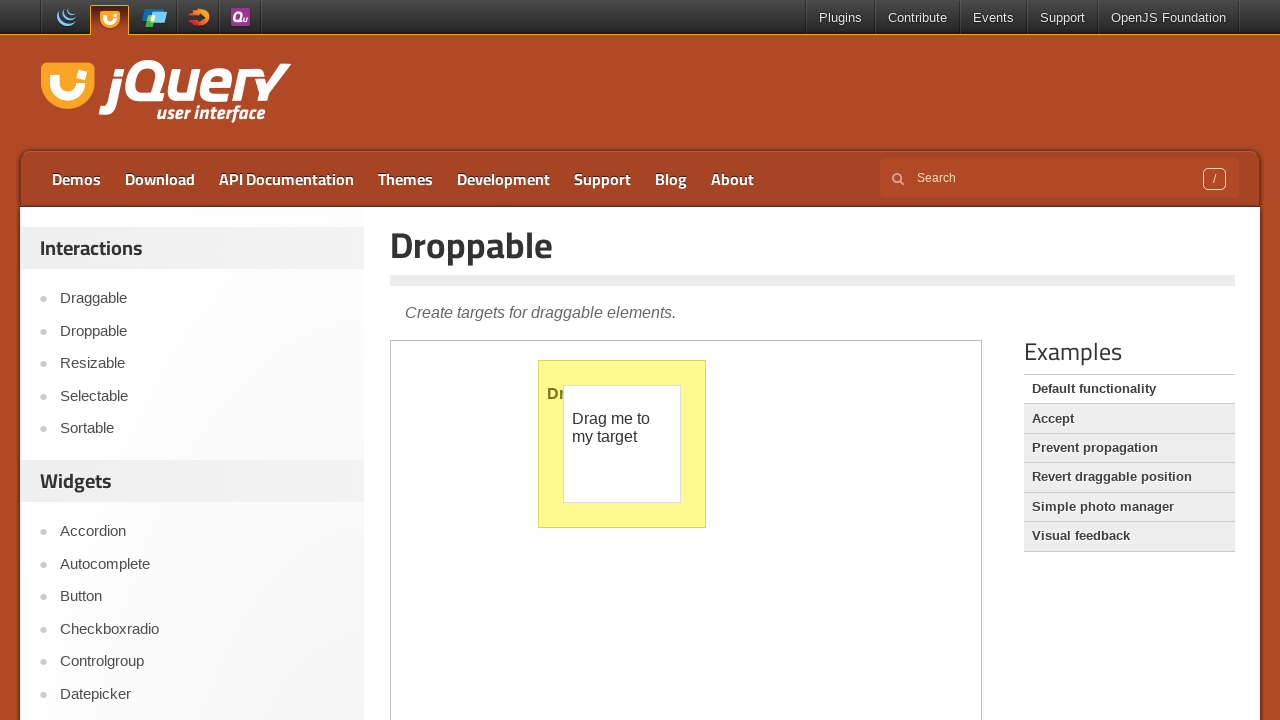

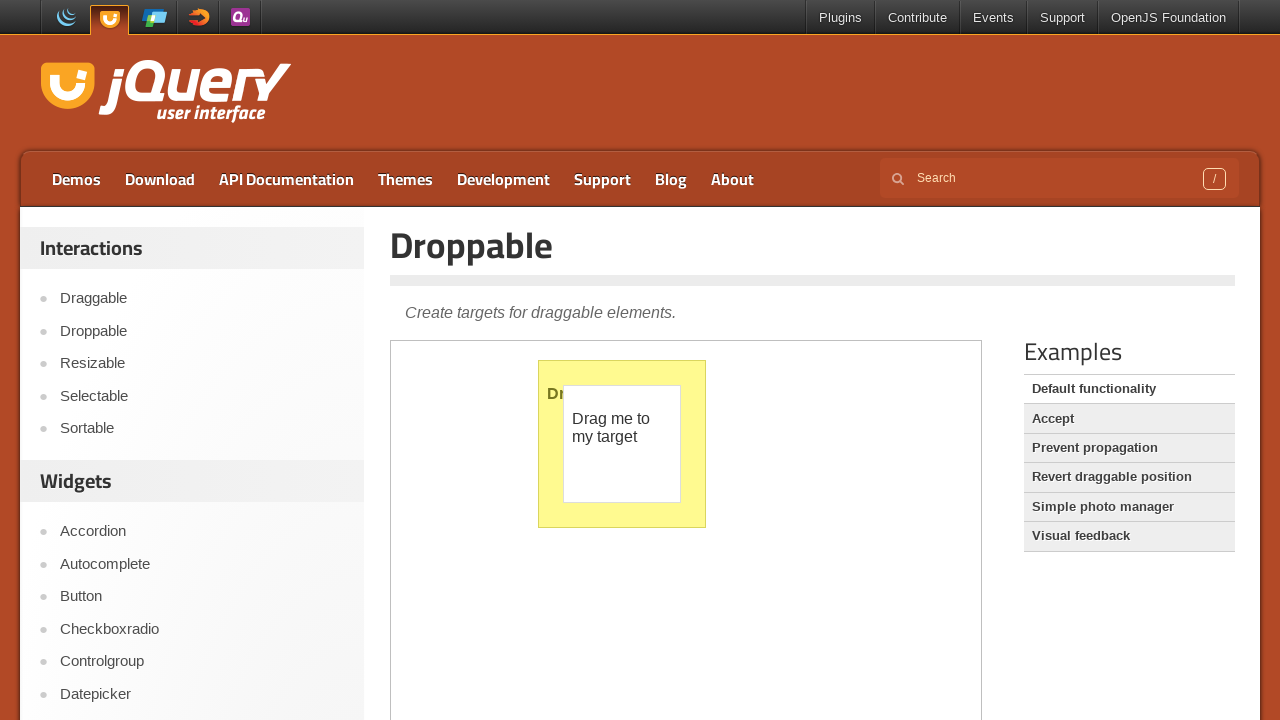